Tests iframe handling by clicking on the iFrame tab, switching to an iframe, and entering text in a search field within the iframe

Starting URL: https://www.globalsqa.com/demo-site/frames-and-windows/

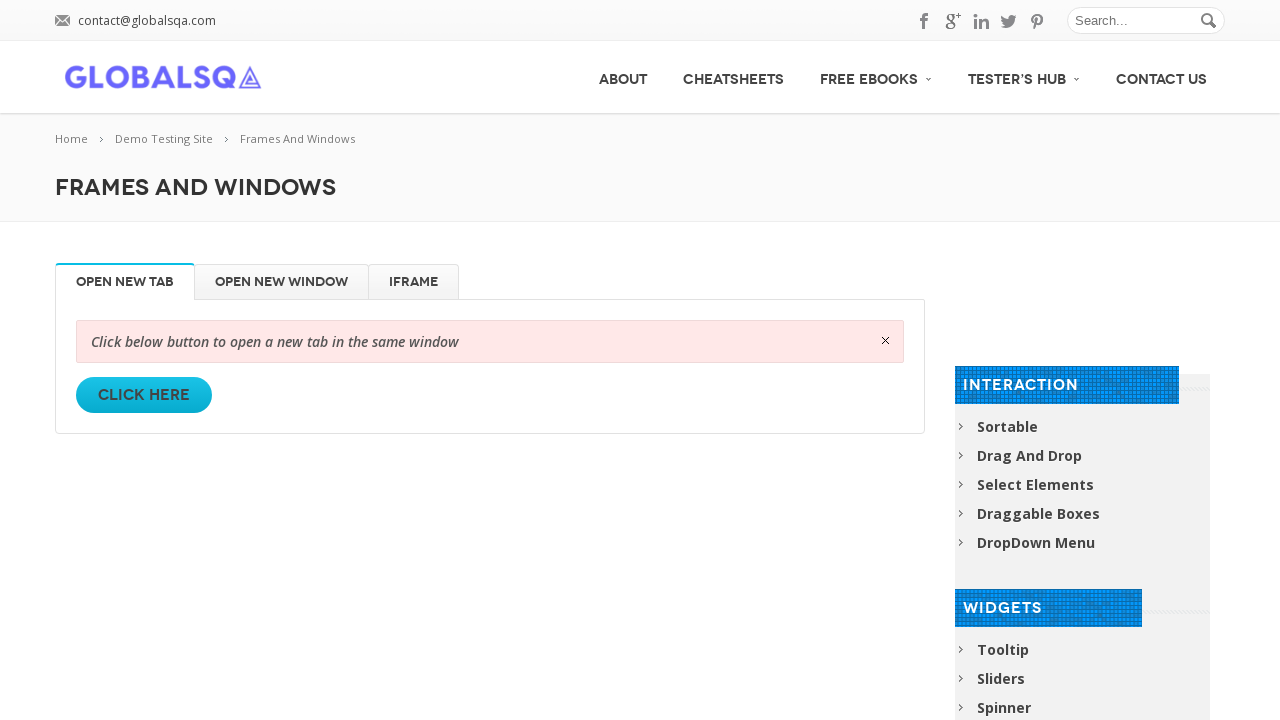

Clicked on the iFrame tab at (414, 282) on li#iFrame
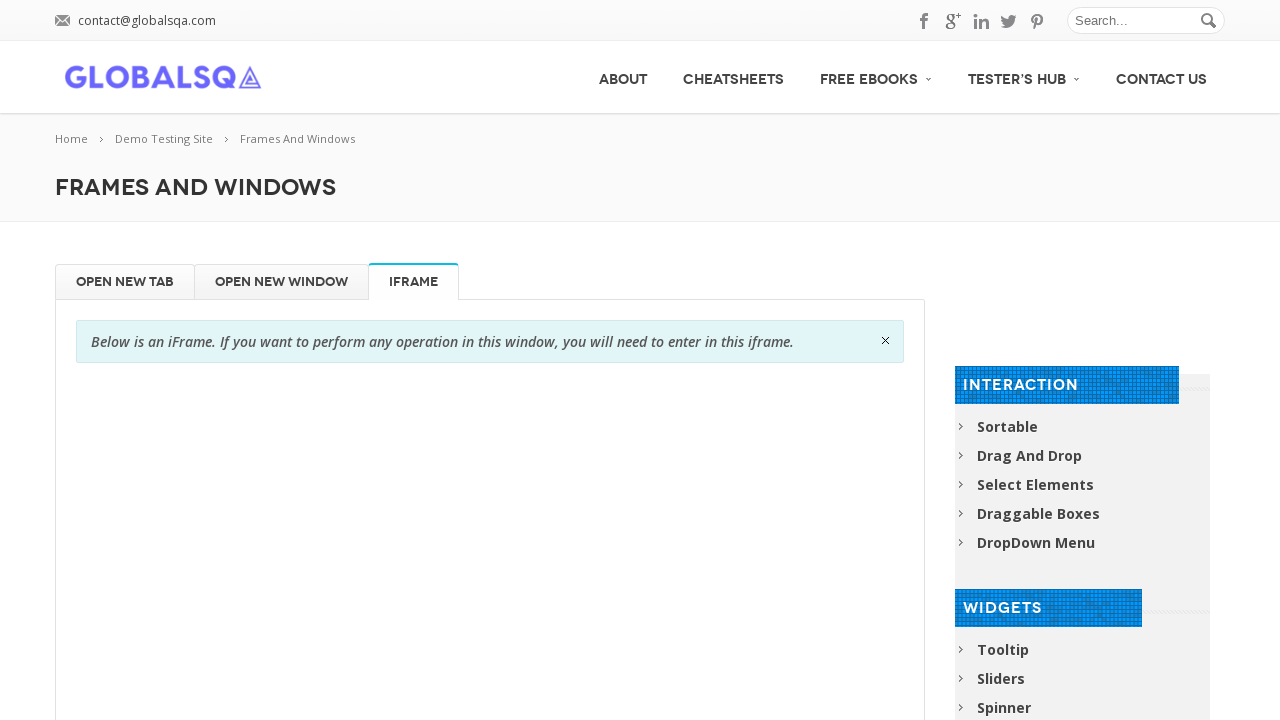

Waited 2000ms for iframe to be available
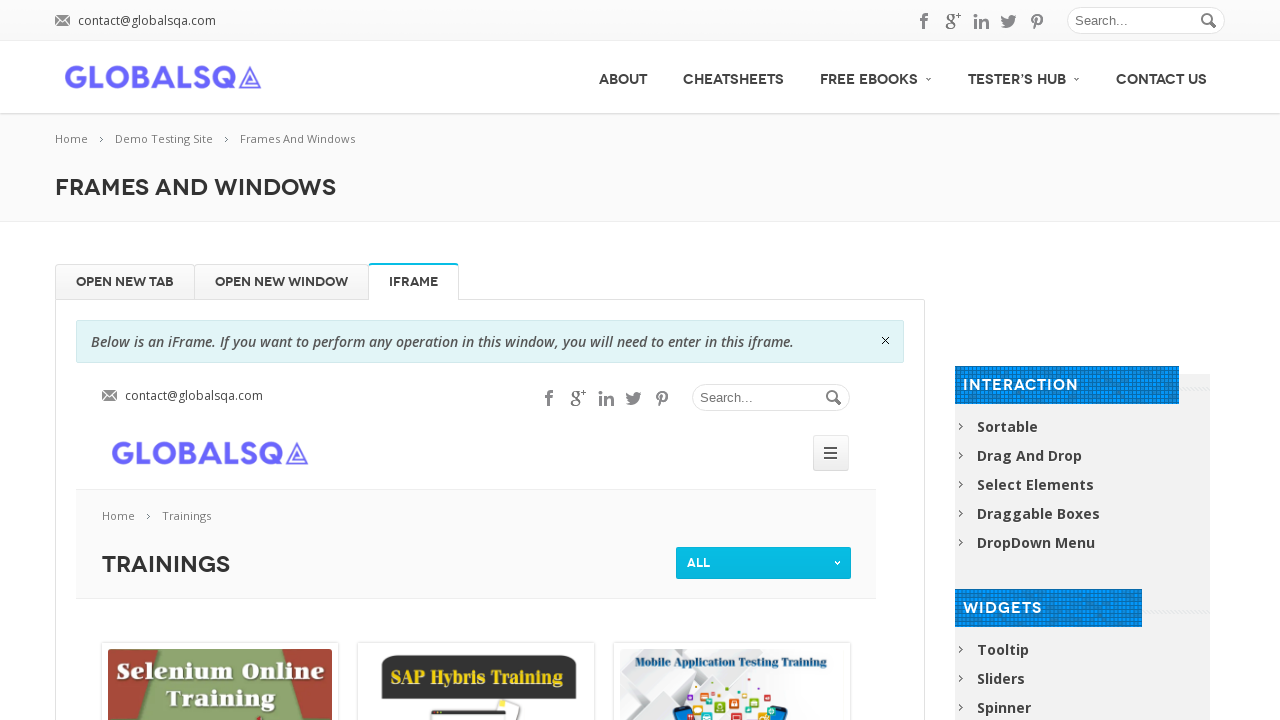

Located iframe with name 'globalSqa'
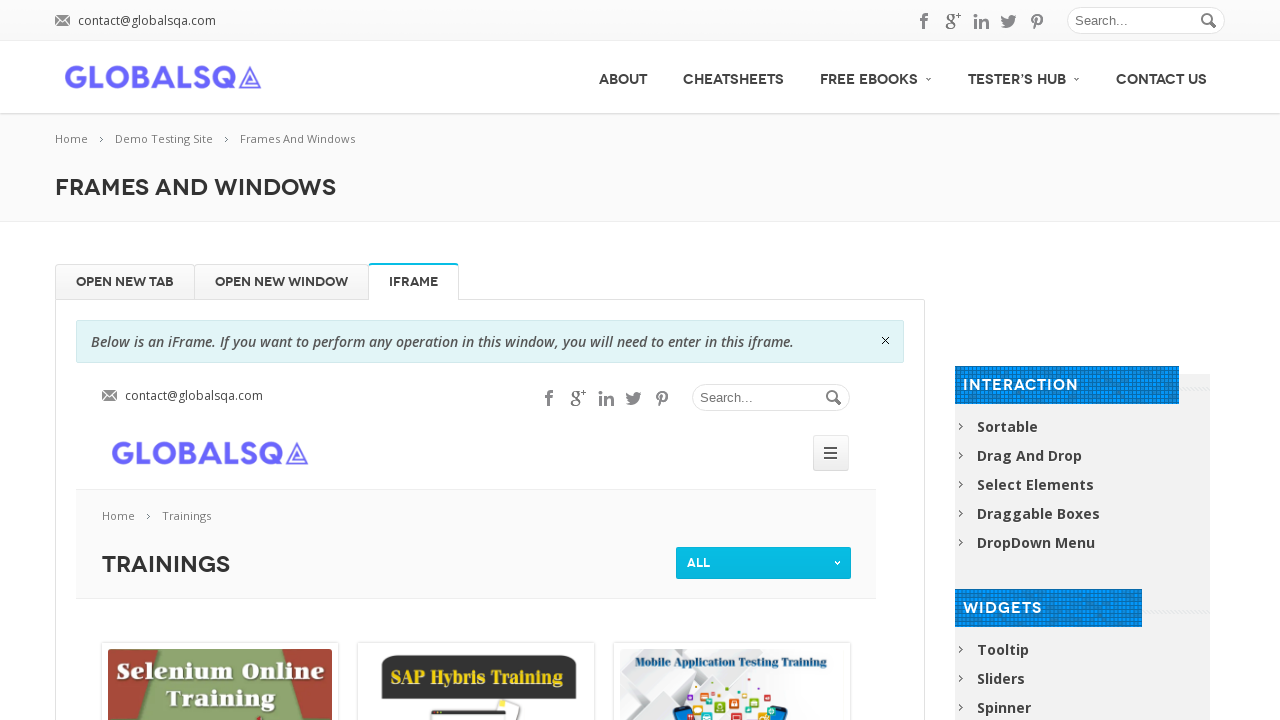

Filled search field within iframe with 'selenium' on iframe[name='globalSqa'] >> internal:control=enter-frame >> #s
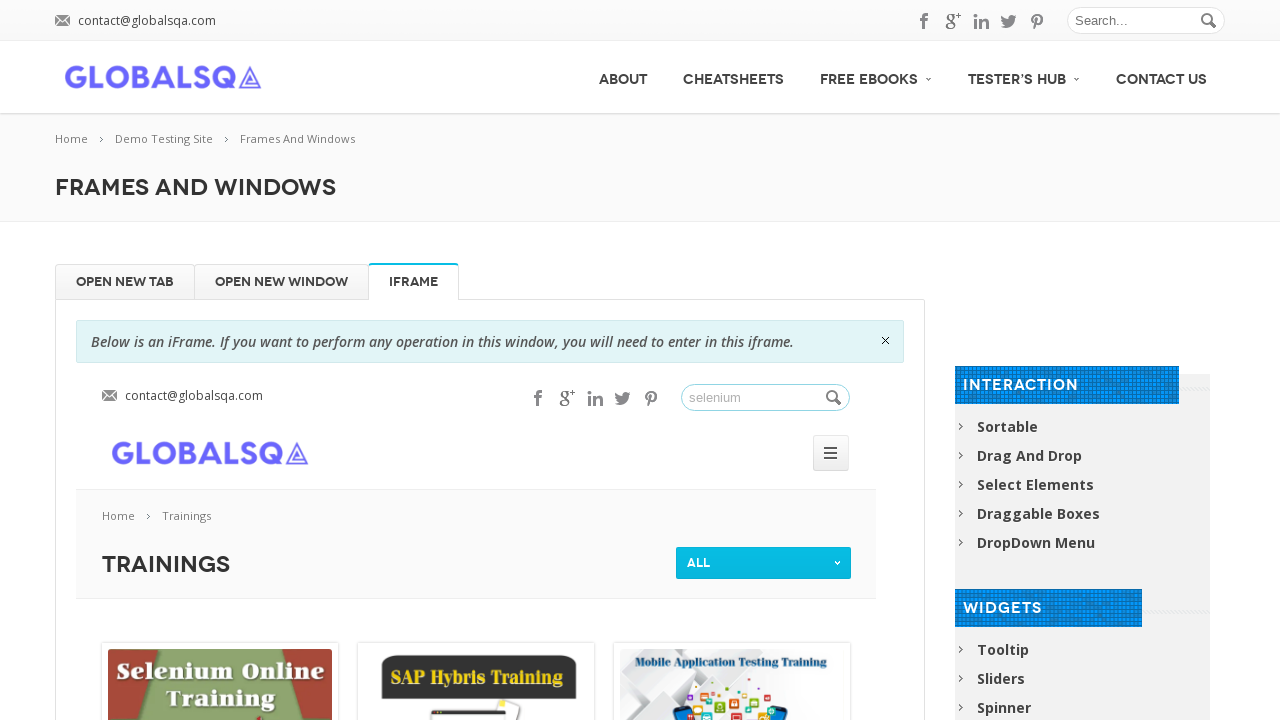

Waited 2000ms to see search results
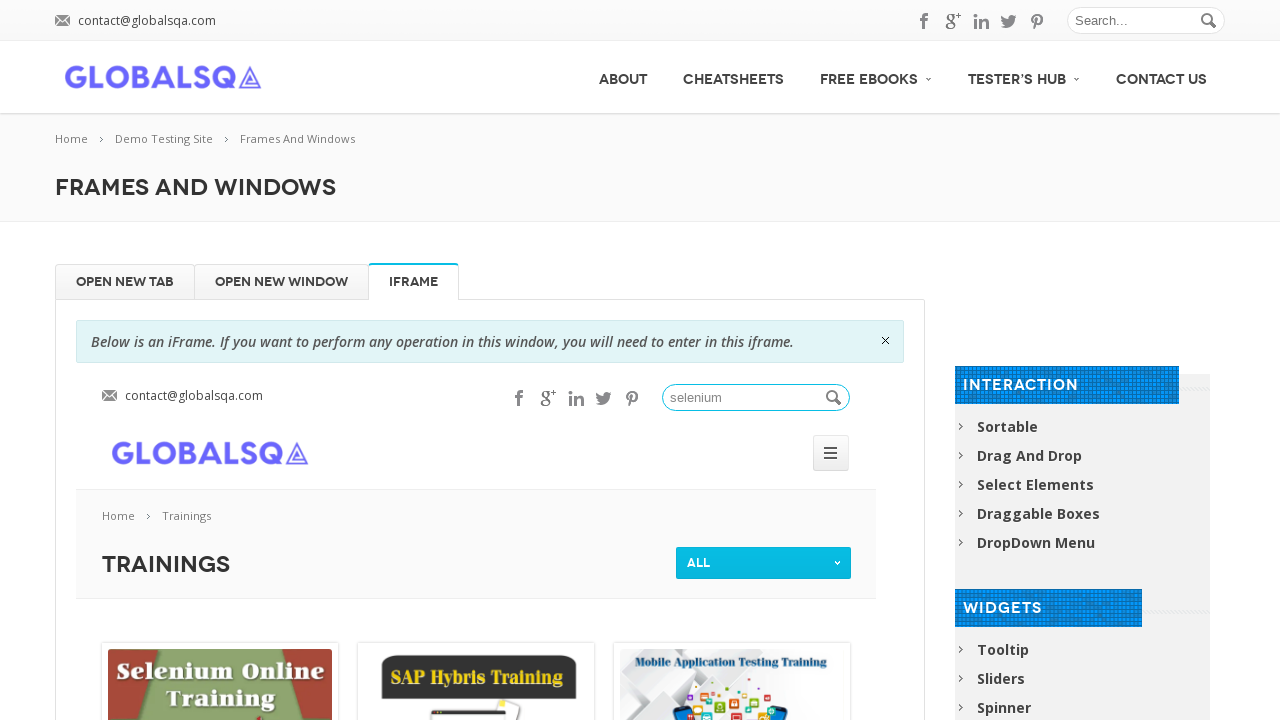

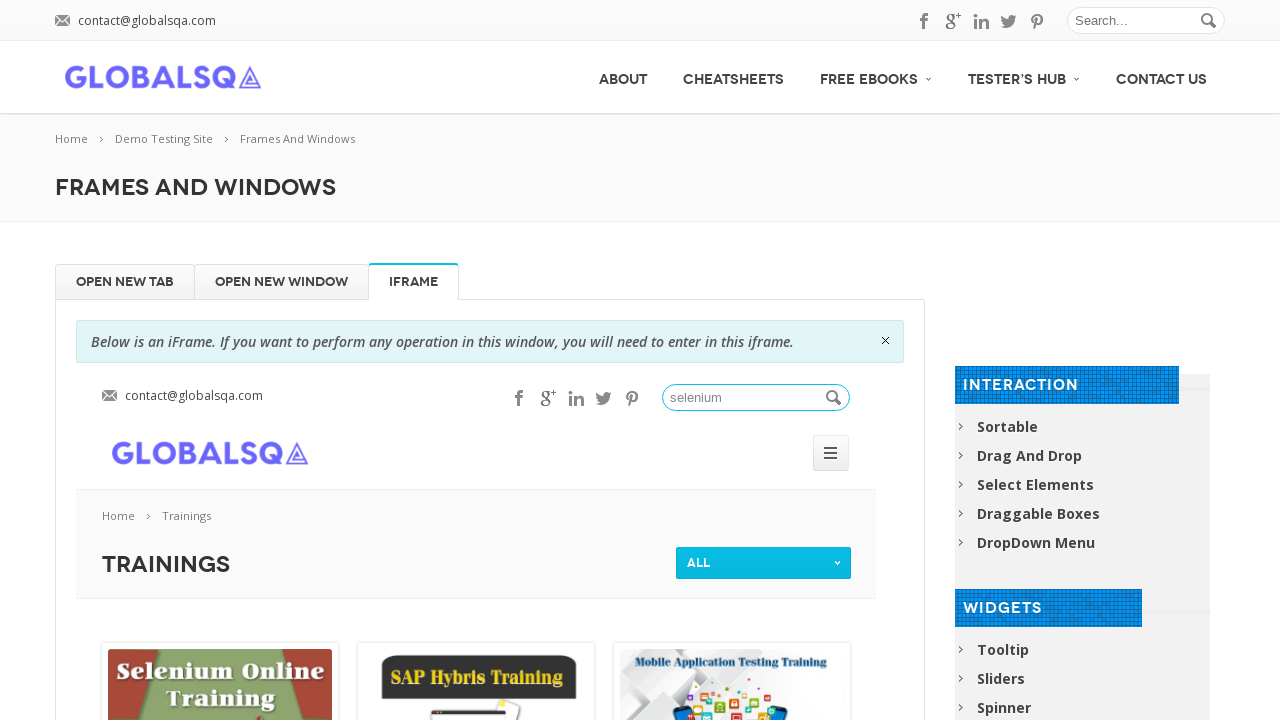